Tests clicking buttons with unique styles (blue, red, green) and interacting with table elements including edit and delete links

Starting URL: https://the-internet.herokuapp.com/challenging_dom

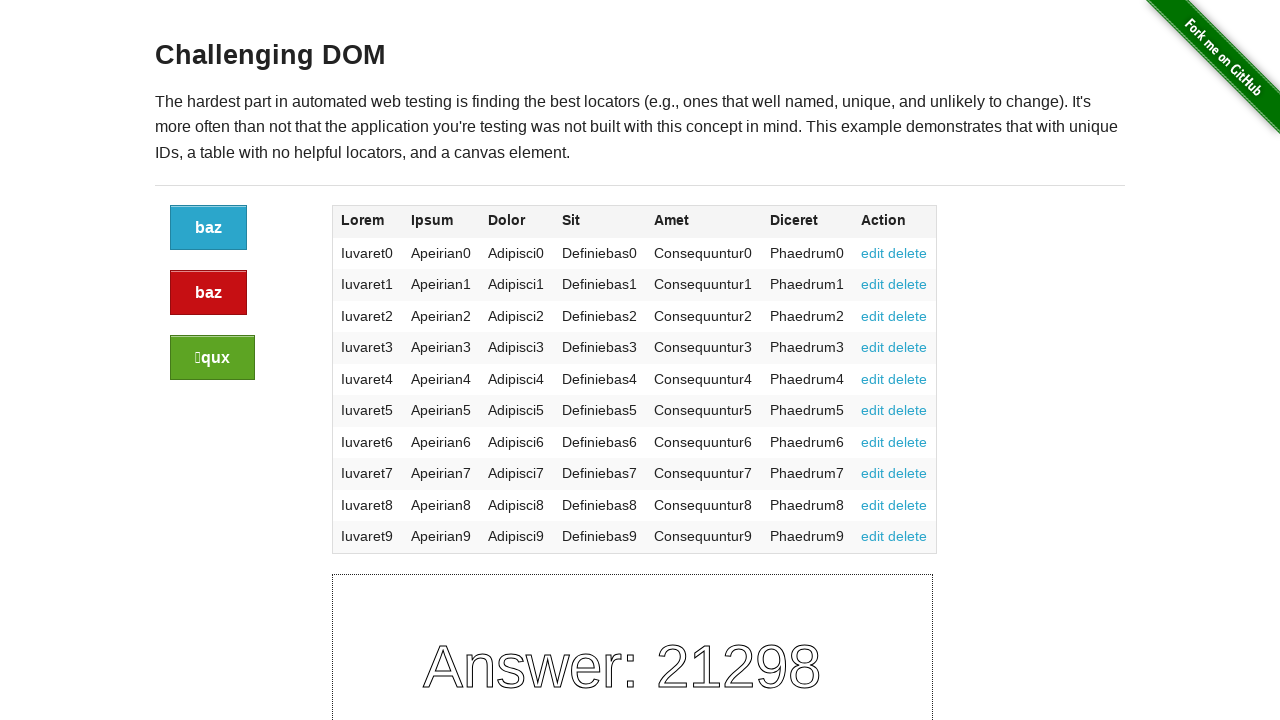

Clicked the blue button at (208, 228) on .button:nth-of-type(1)
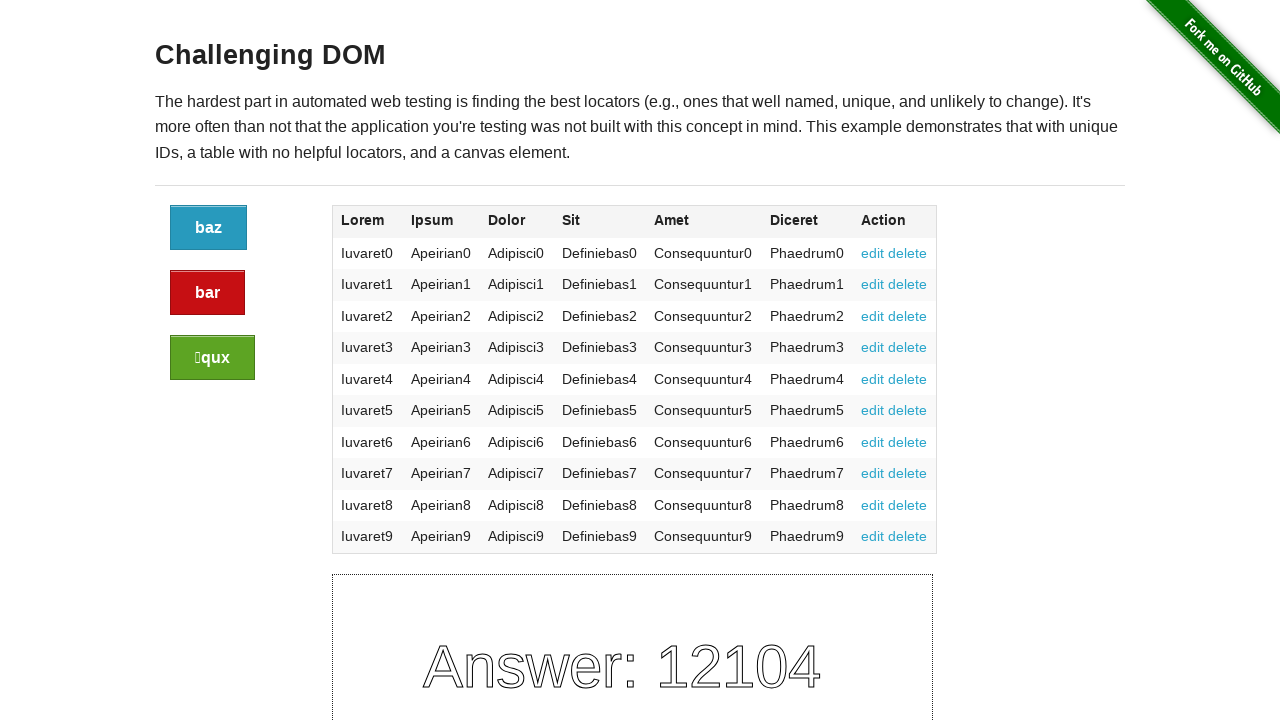

Clicked the red alert button at (208, 293) on .alert
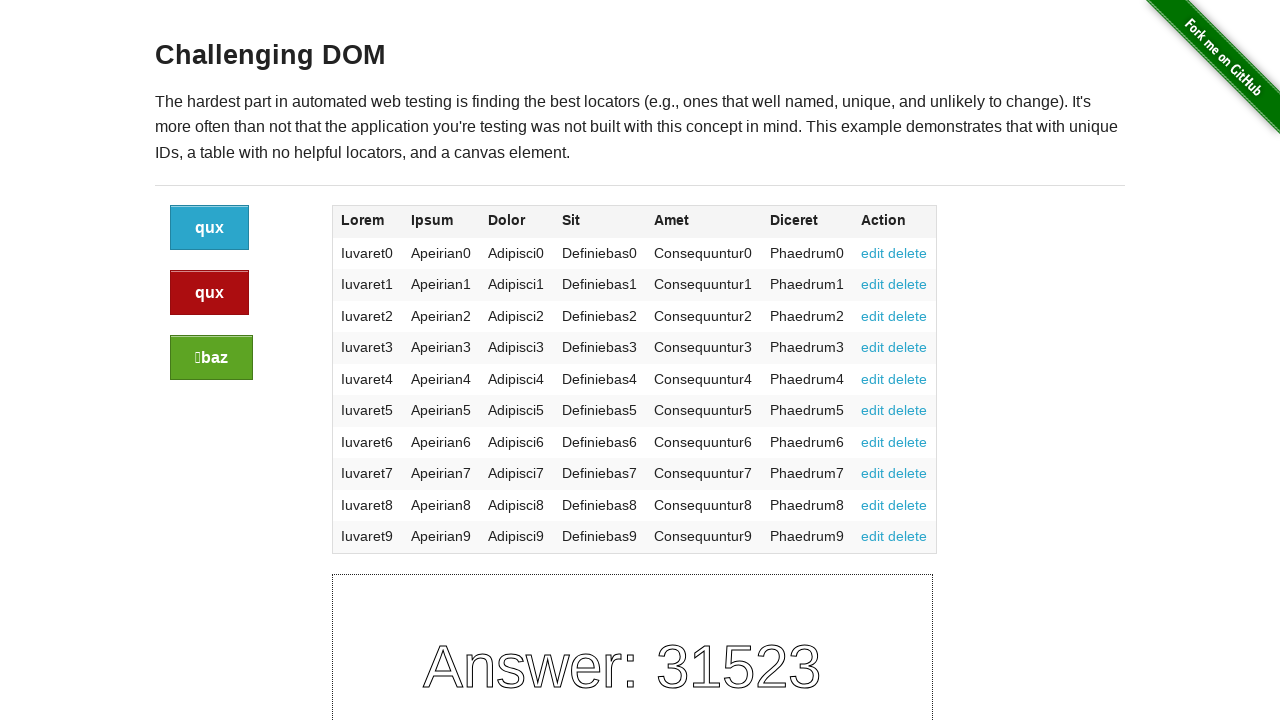

Clicked the green success button at (212, 358) on .success
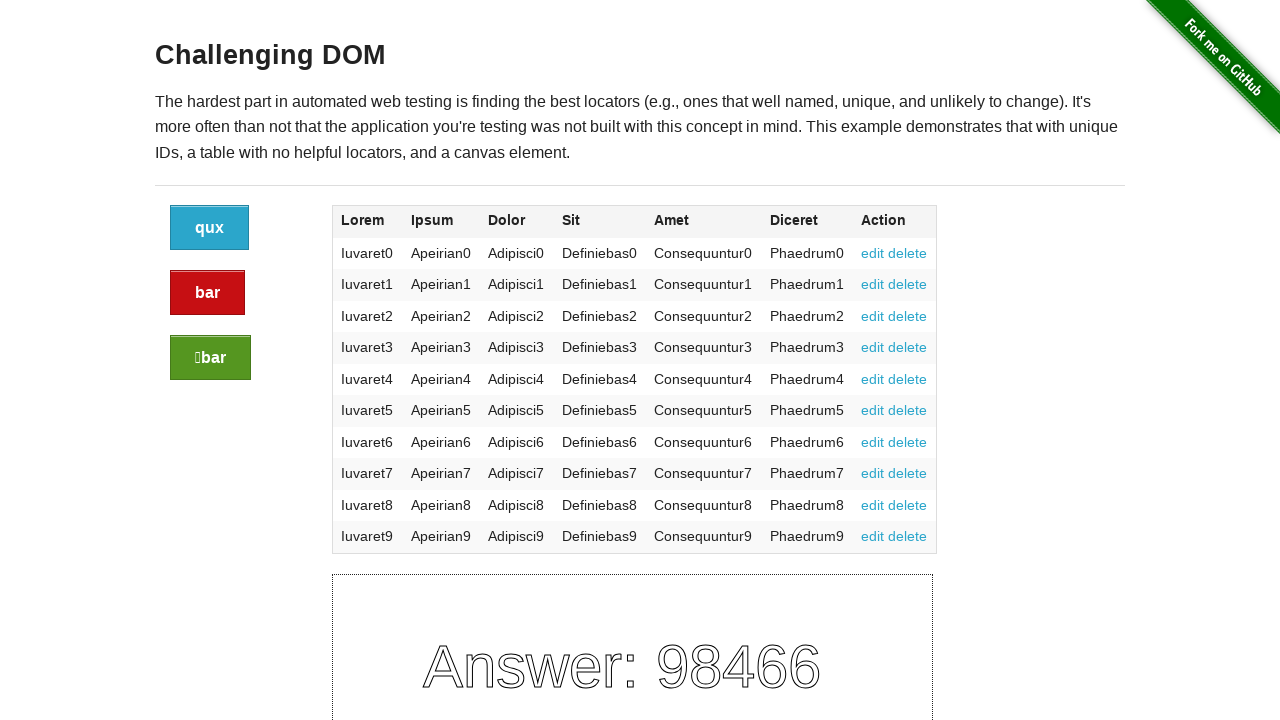

Clicked edit link in third table row at (873, 316) on tbody tr:nth-of-type(3) [href='#edit']
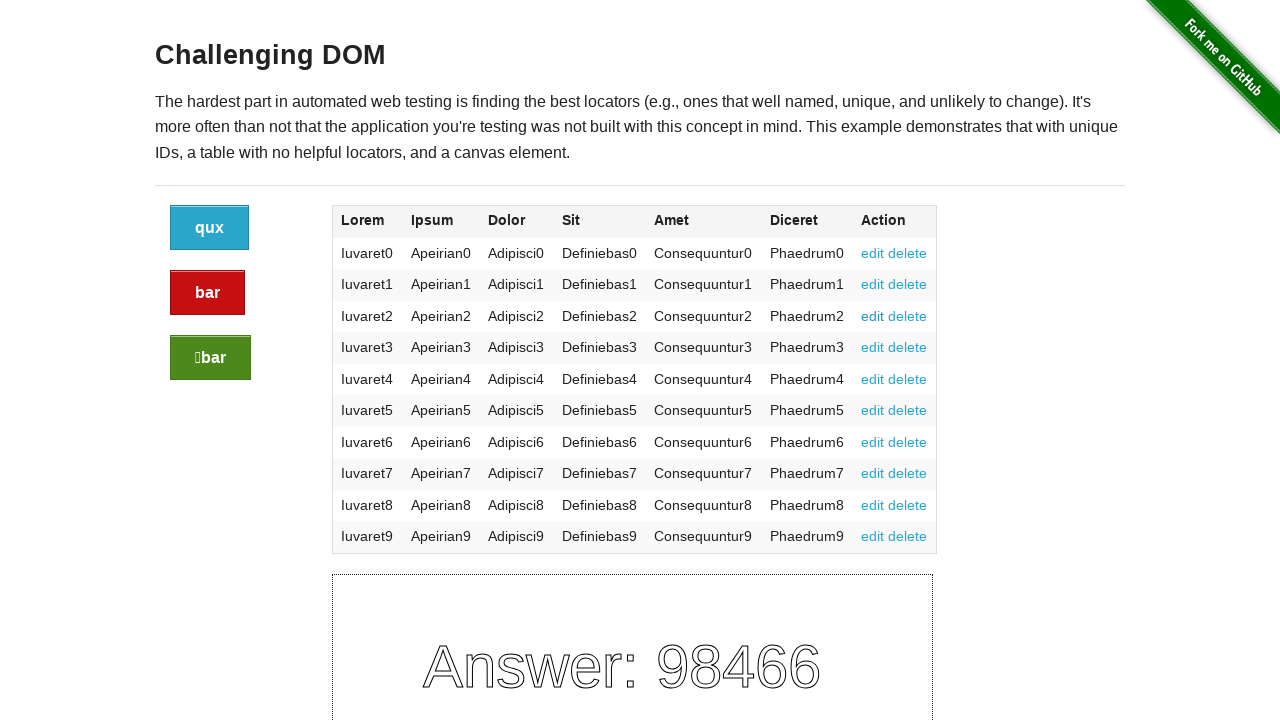

Clicked delete link in fourth table row at (908, 347) on tbody tr:nth-of-type(4) [href='#delete']
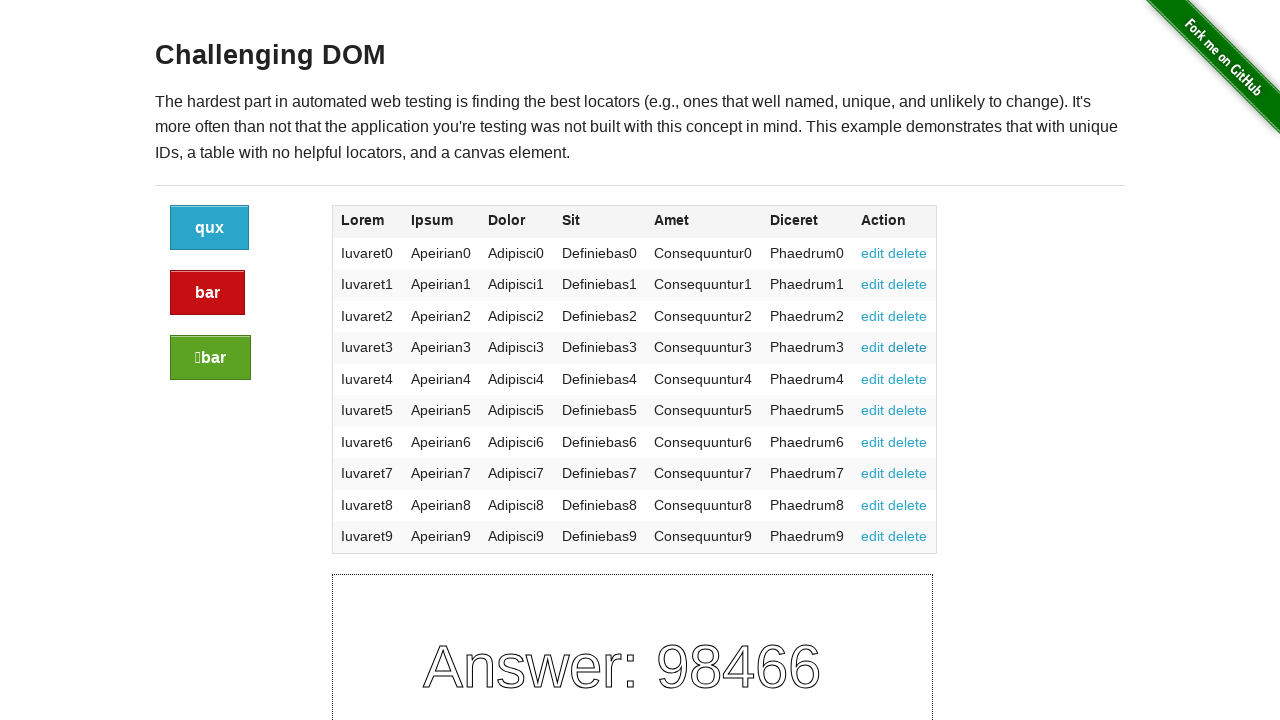

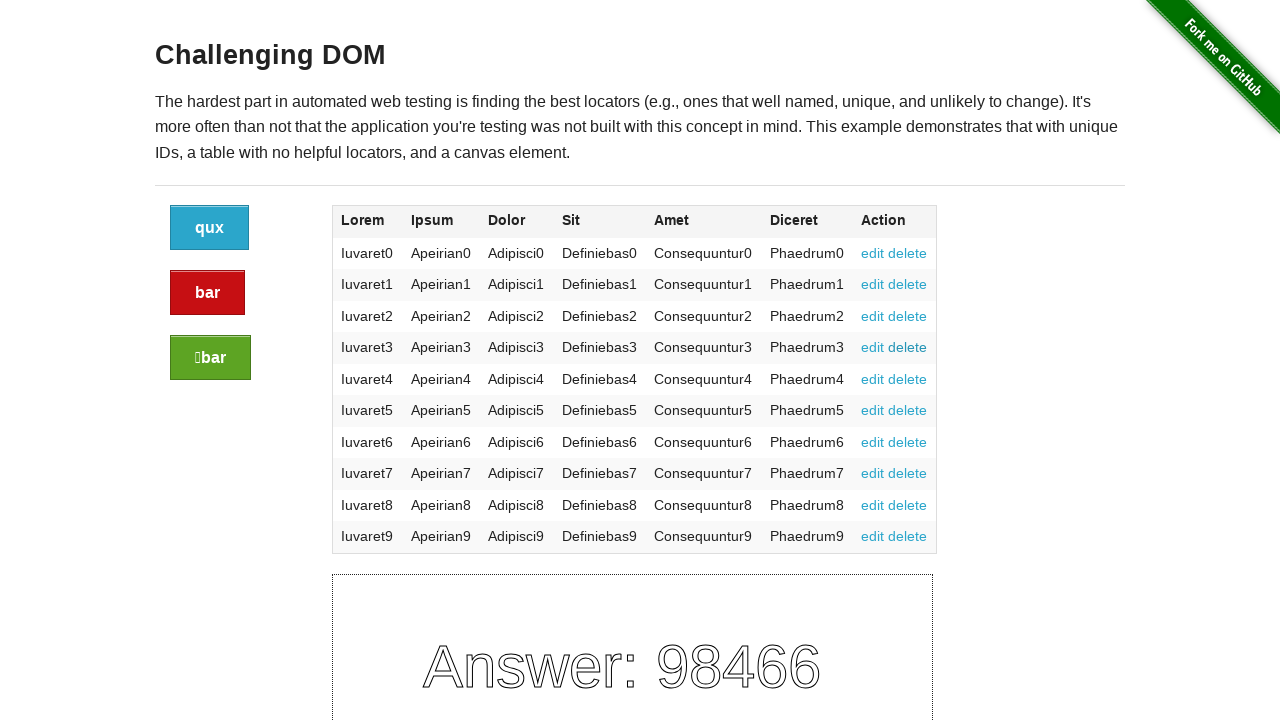